Navigates to three different testing framework websites (Saucelabs, Playwright, and WebdriverIO) in sequence to test page loading.

Starting URL: https://saucelabs.com/

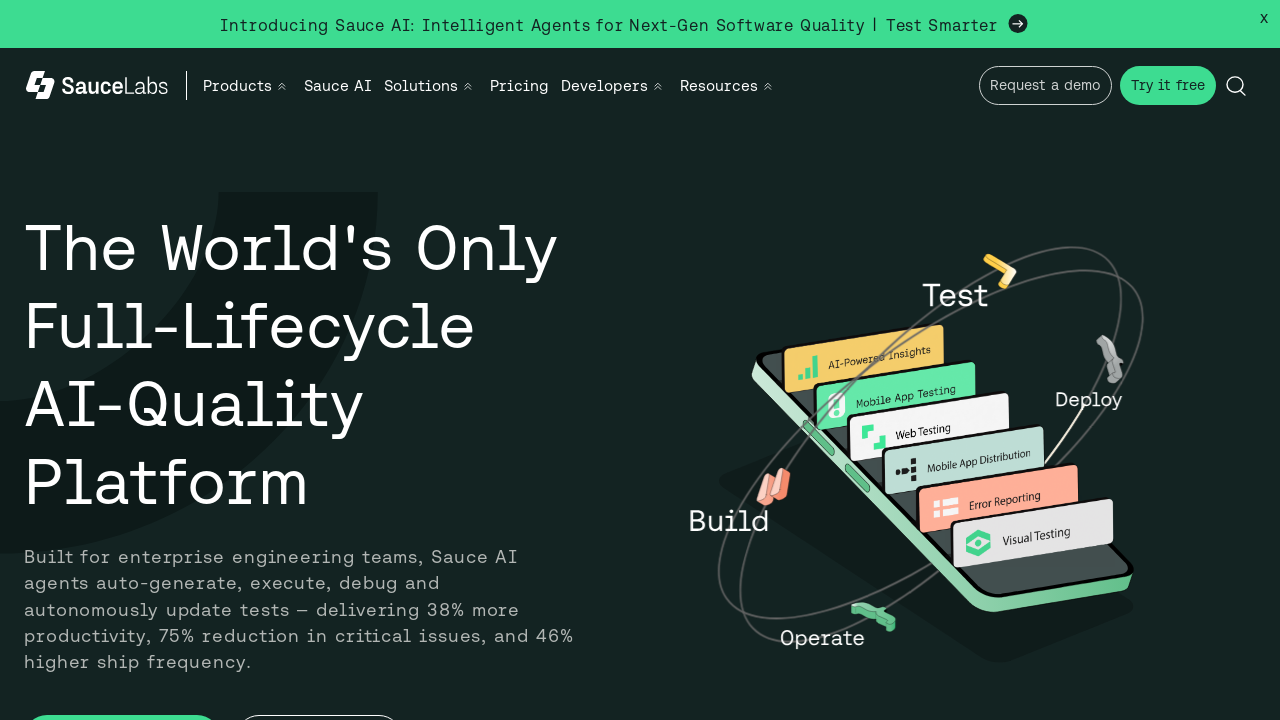

Navigated to Saucelabs website
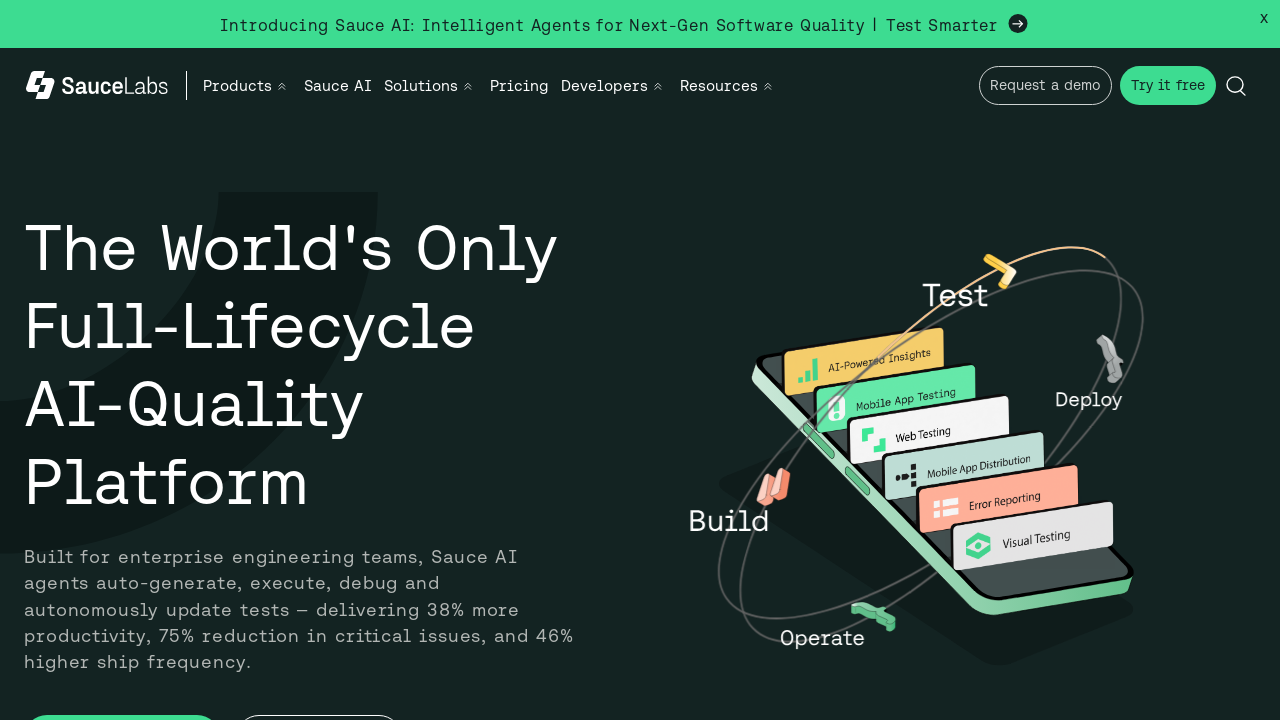

Navigated to Playwright website
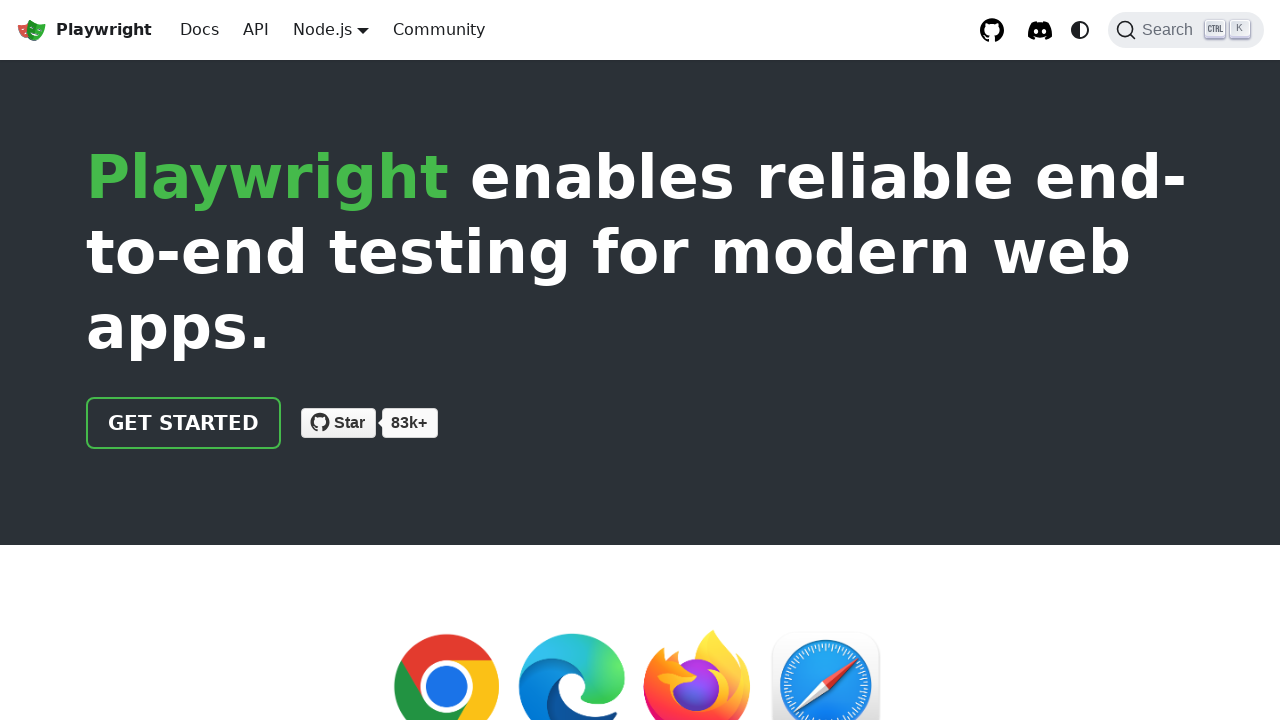

Navigated to WebdriverIO website
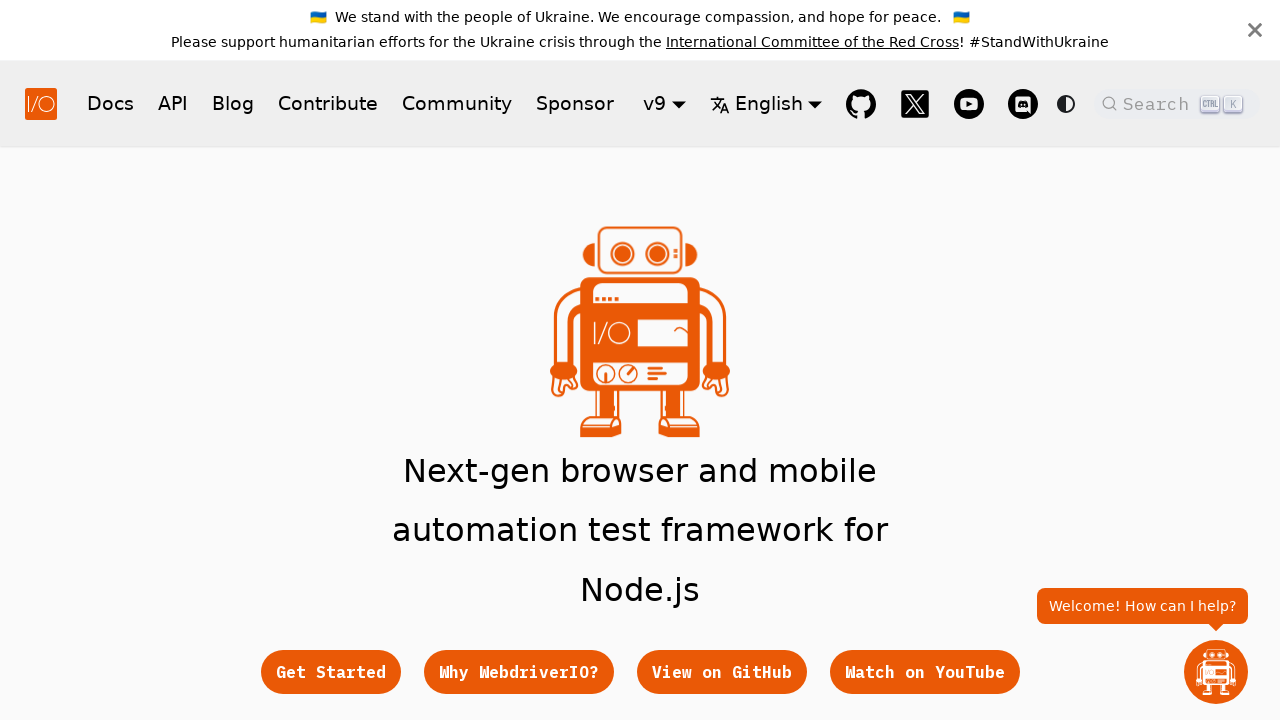

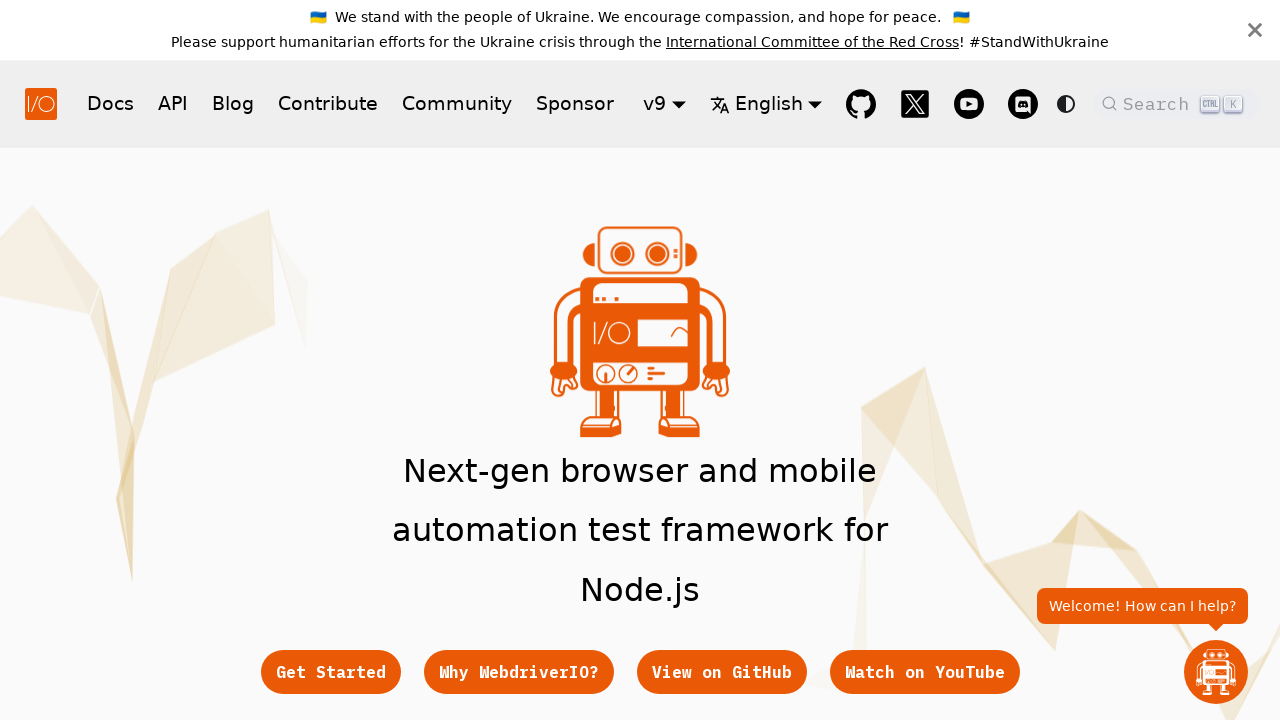